Tests dropdown selection by selecting an option using its value attribute

Starting URL: https://the-internet.herokuapp.com/dropdown

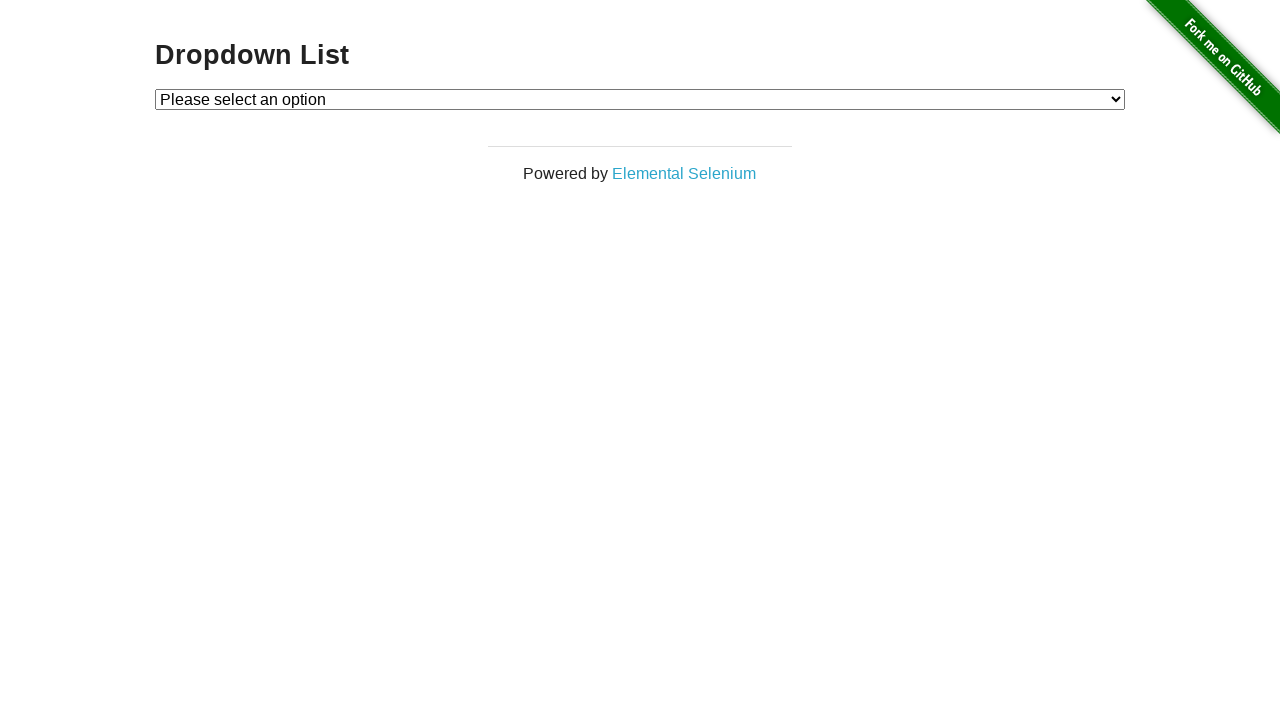

Navigated to dropdown test page
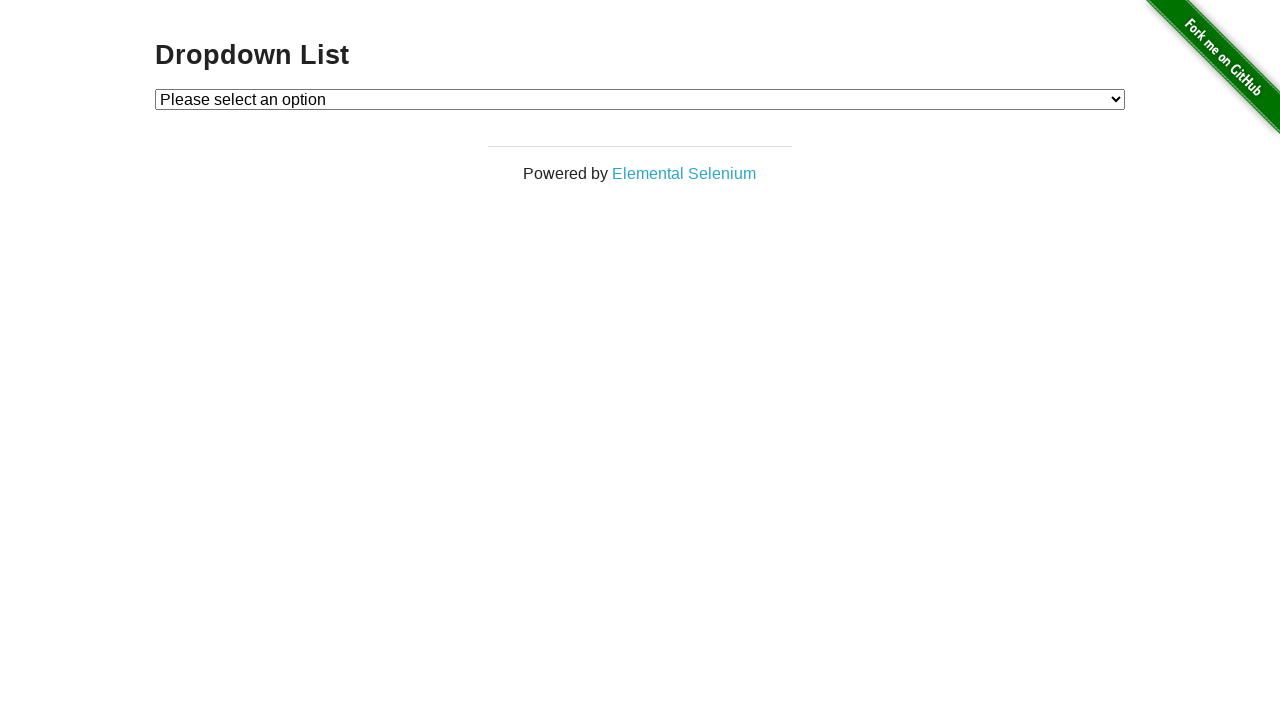

Selected option with value '1' from dropdown on #dropdown
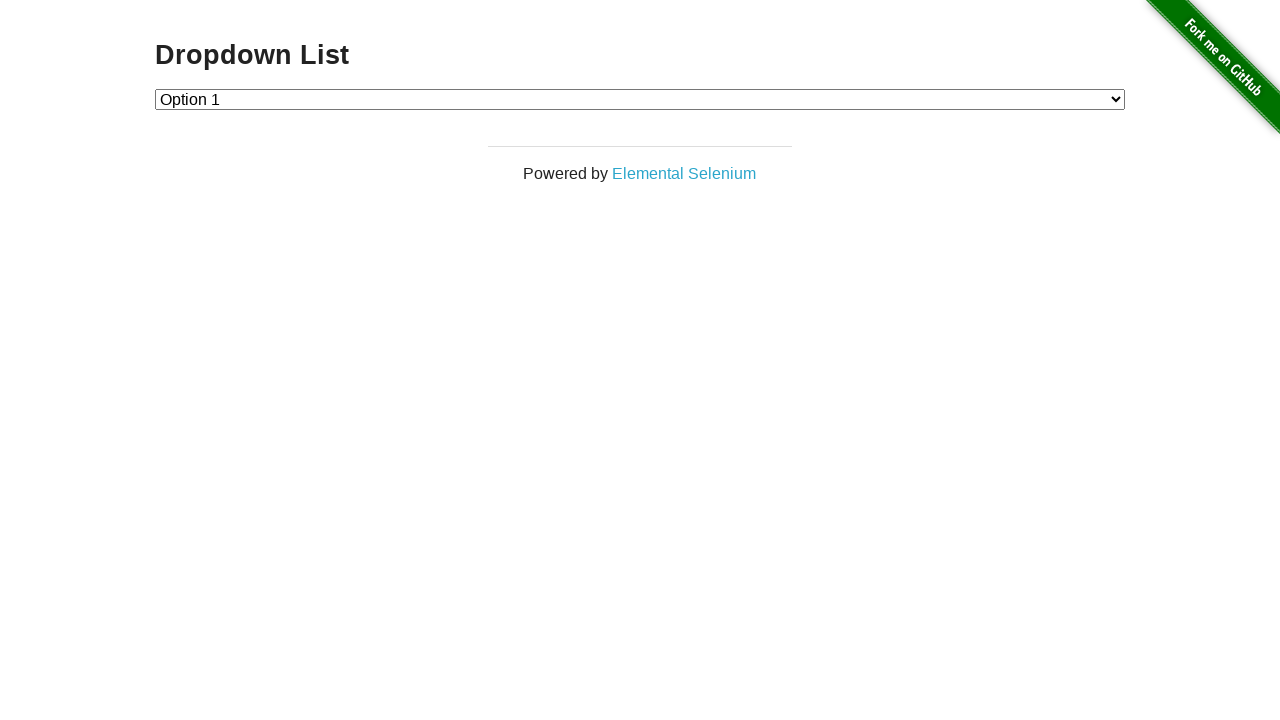

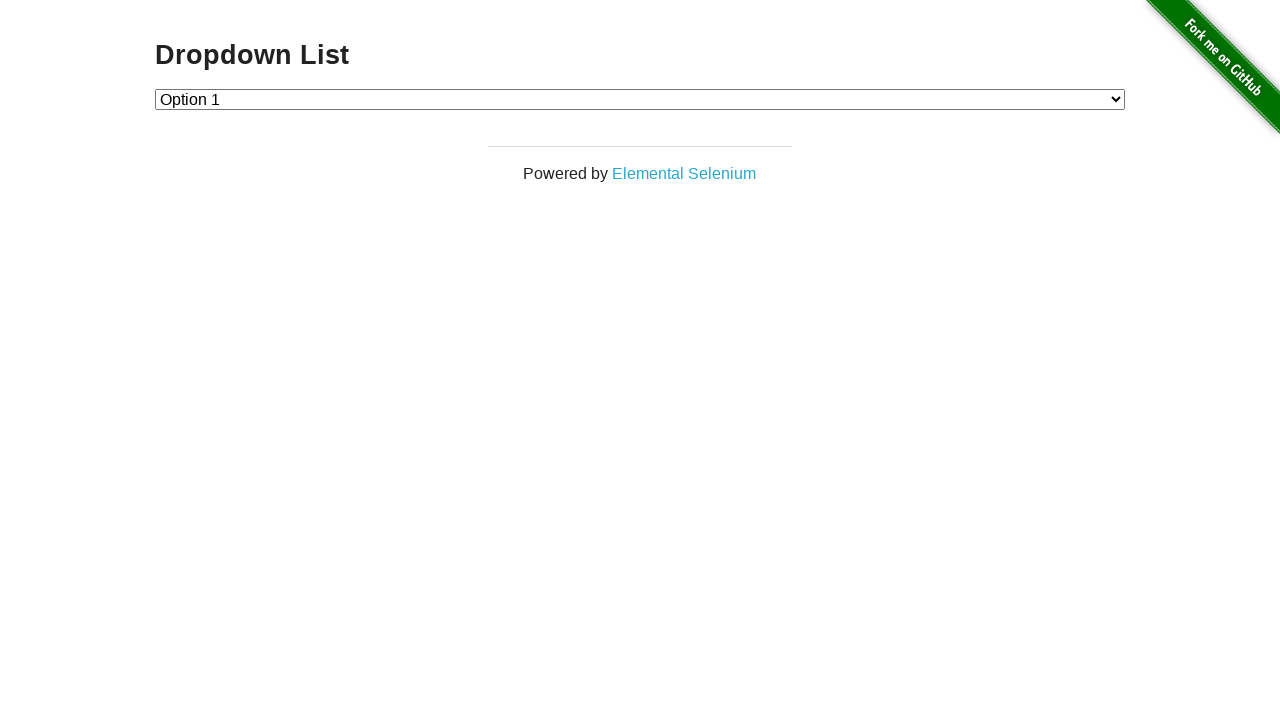